Tests simple JavaScript alert handling by clicking a button that triggers an alert and accepting it

Starting URL: https://demoqa.com/alerts

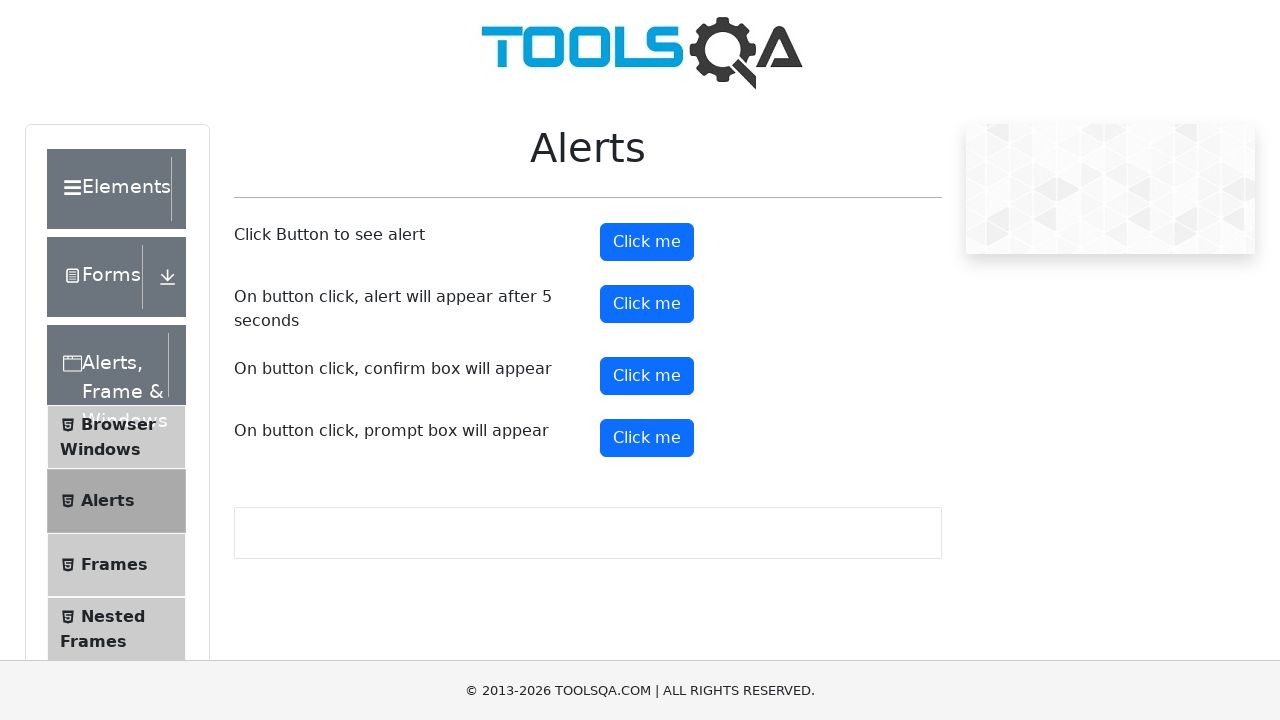

Clicked alert button to trigger JavaScript alert at (647, 242) on #alertButton
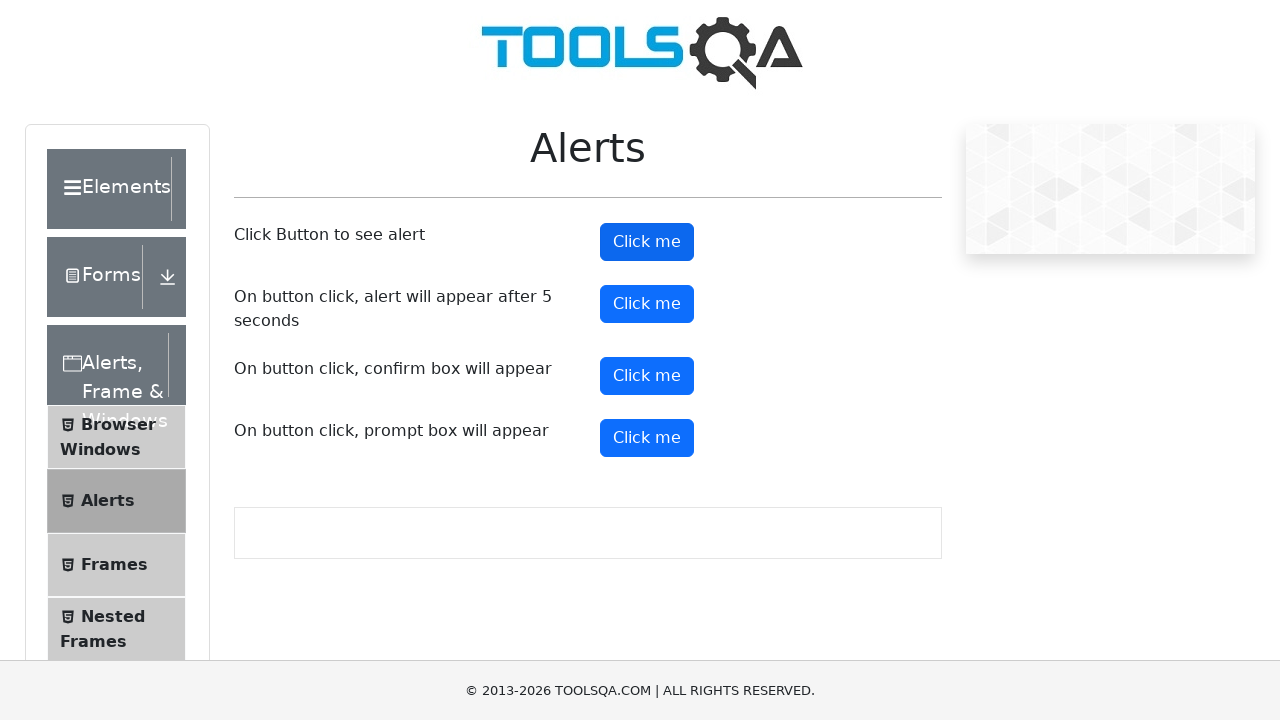

Set up dialog handler to accept alerts
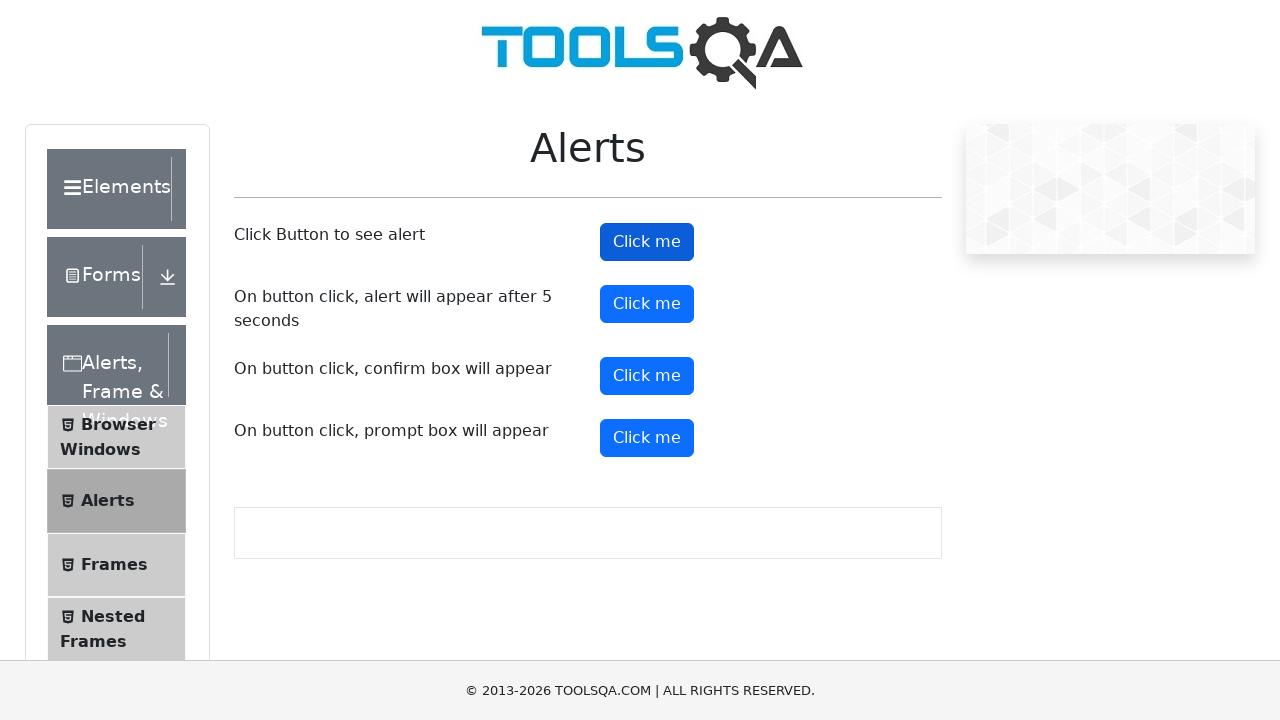

Waited for alert to be processed
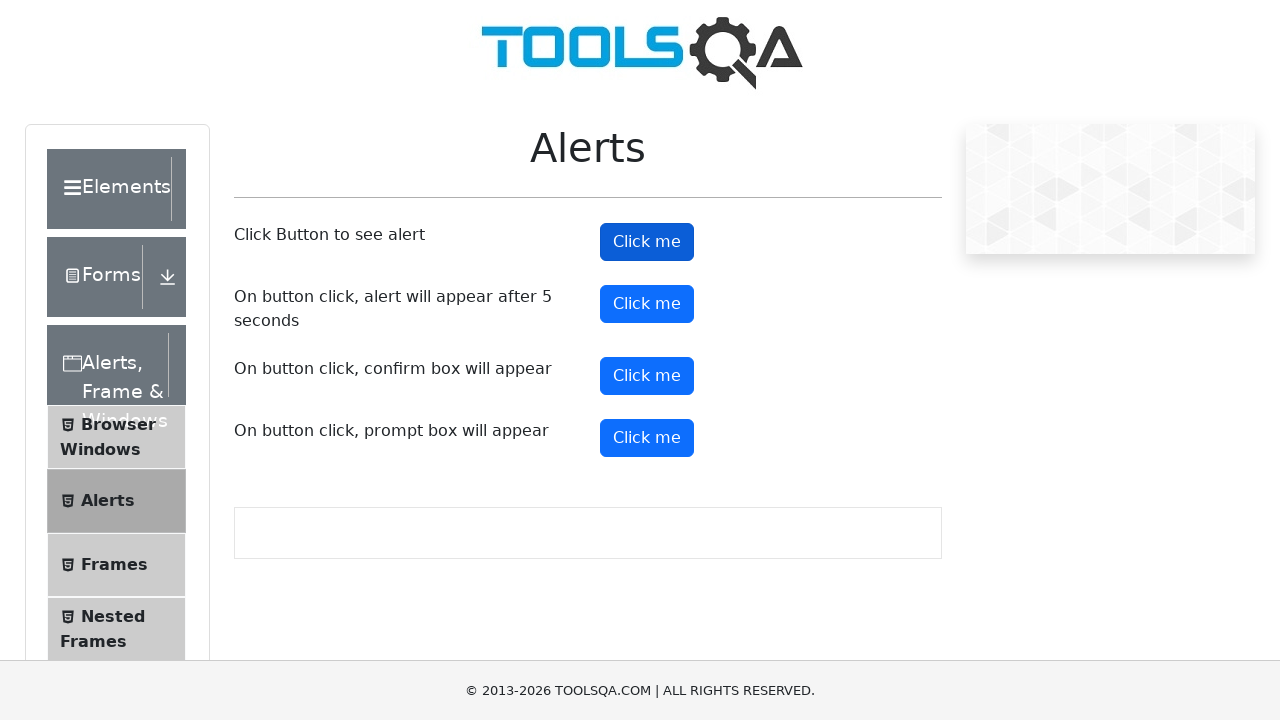

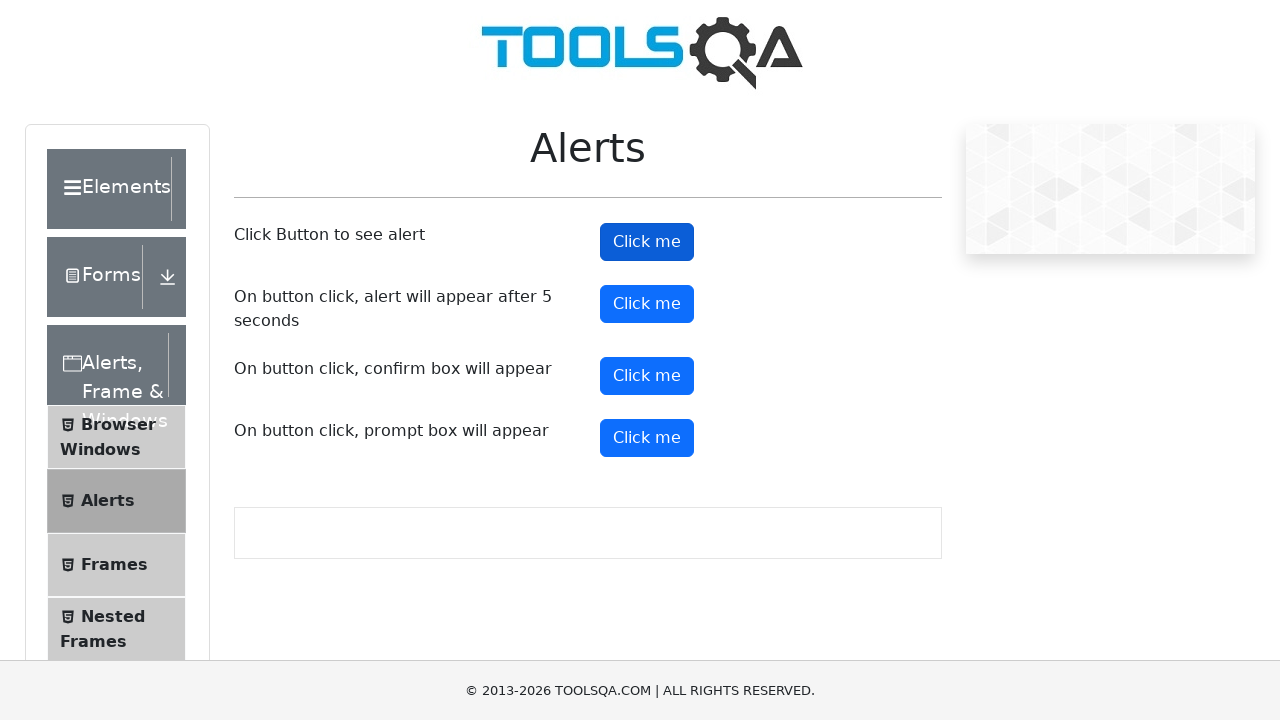